Tests checkbox and radio button interactions on a registration form by selecting a "Movies" checkbox and a "Male" radio button

Starting URL: http://demo.automationtesting.in/Register.html

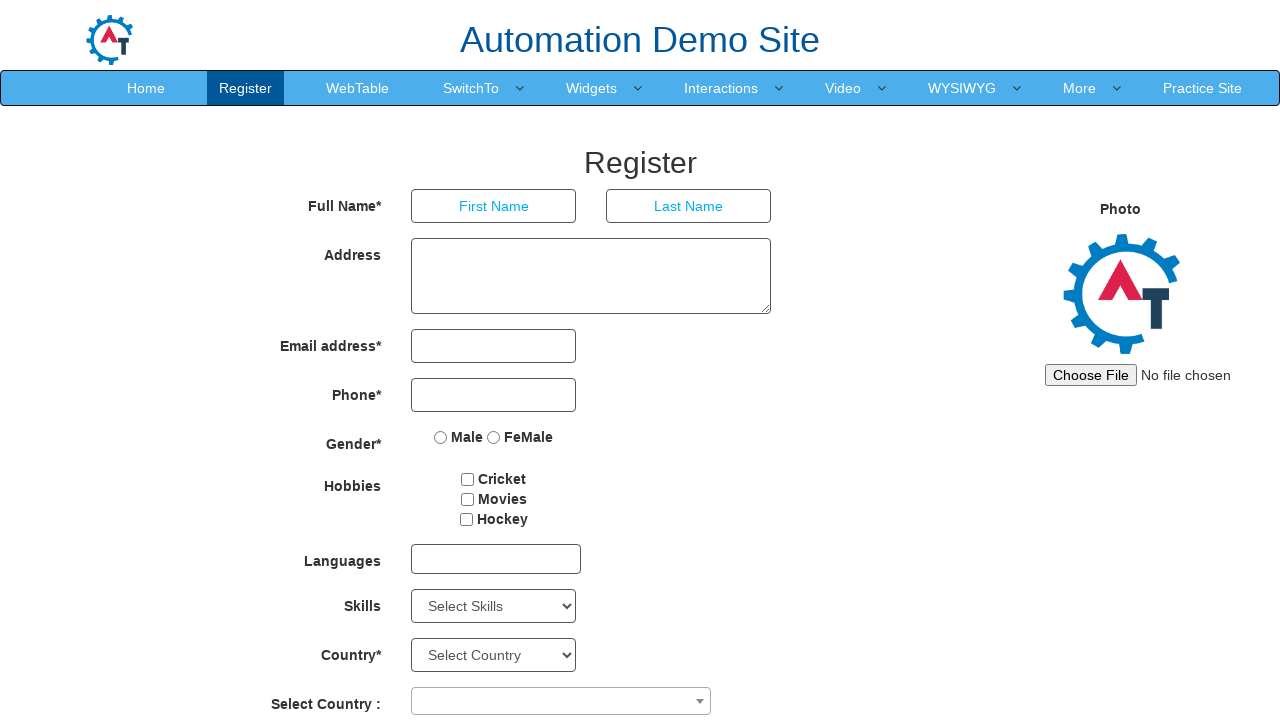

Navigated to registration form page
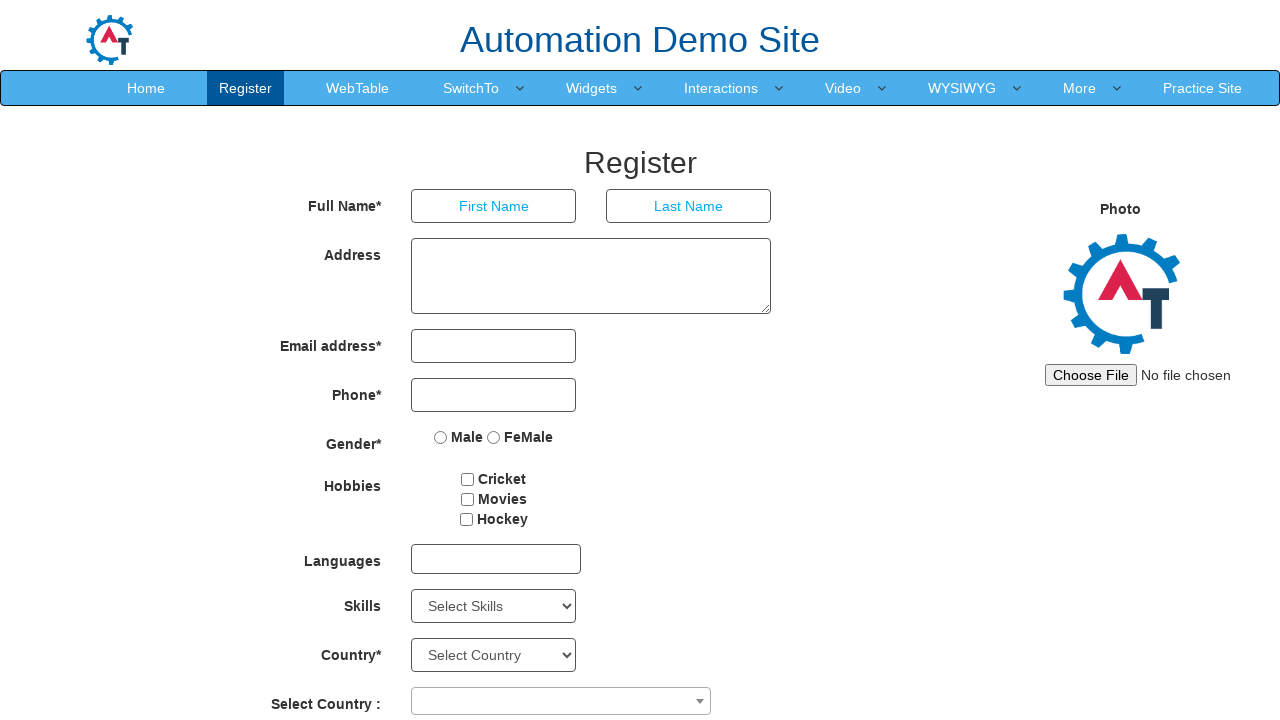

Selected Movies checkbox at (468, 479) on input#checkbox1
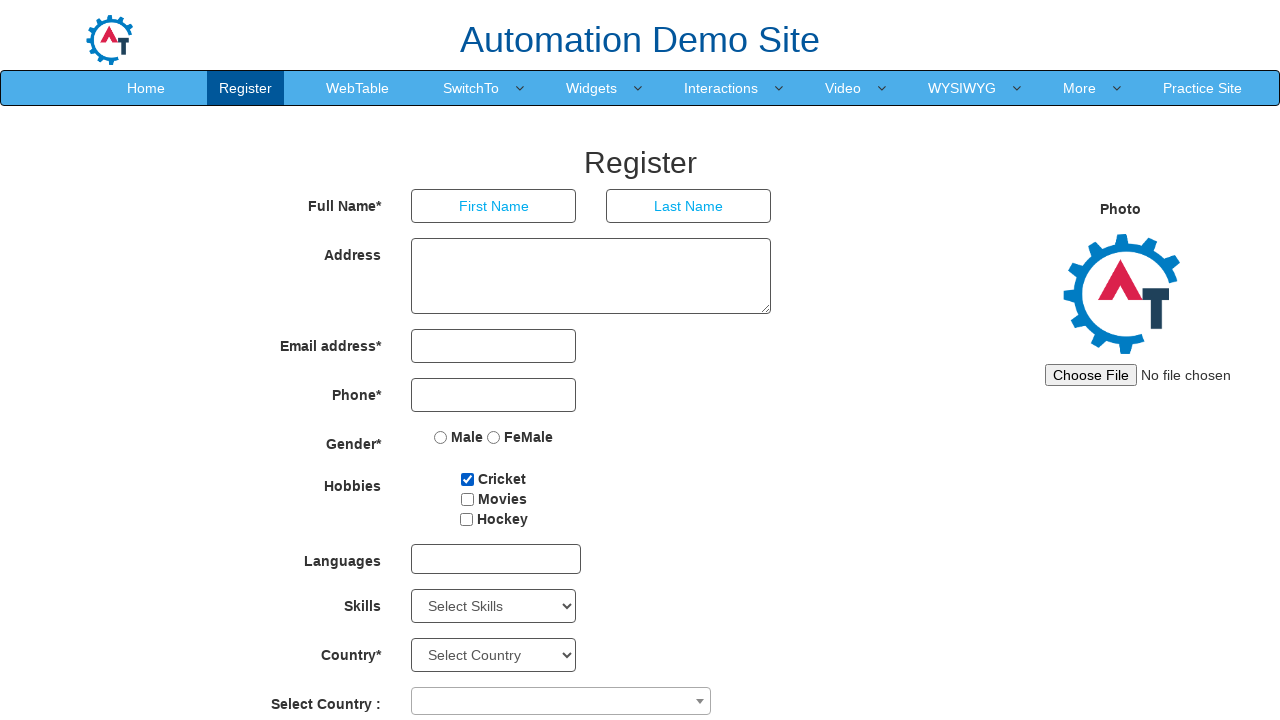

Selected Male radio button at (441, 437) on input[value='Male']
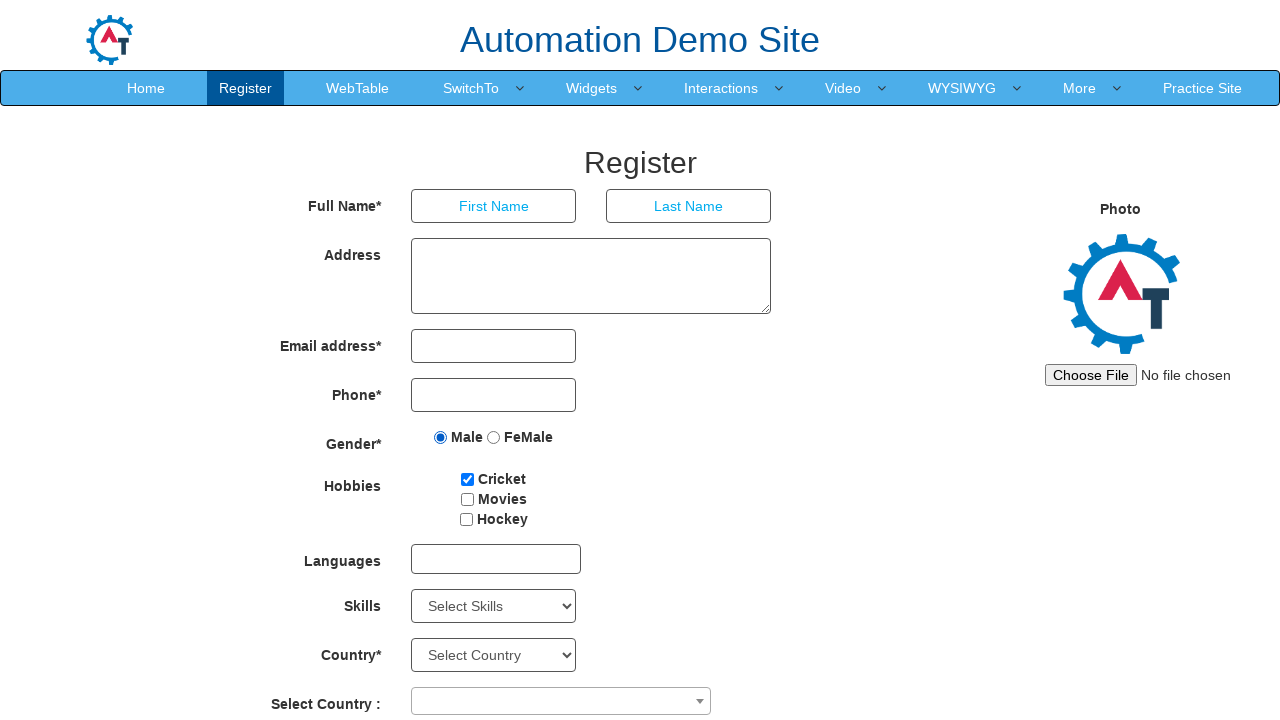

Waited 1 second to observe form selections
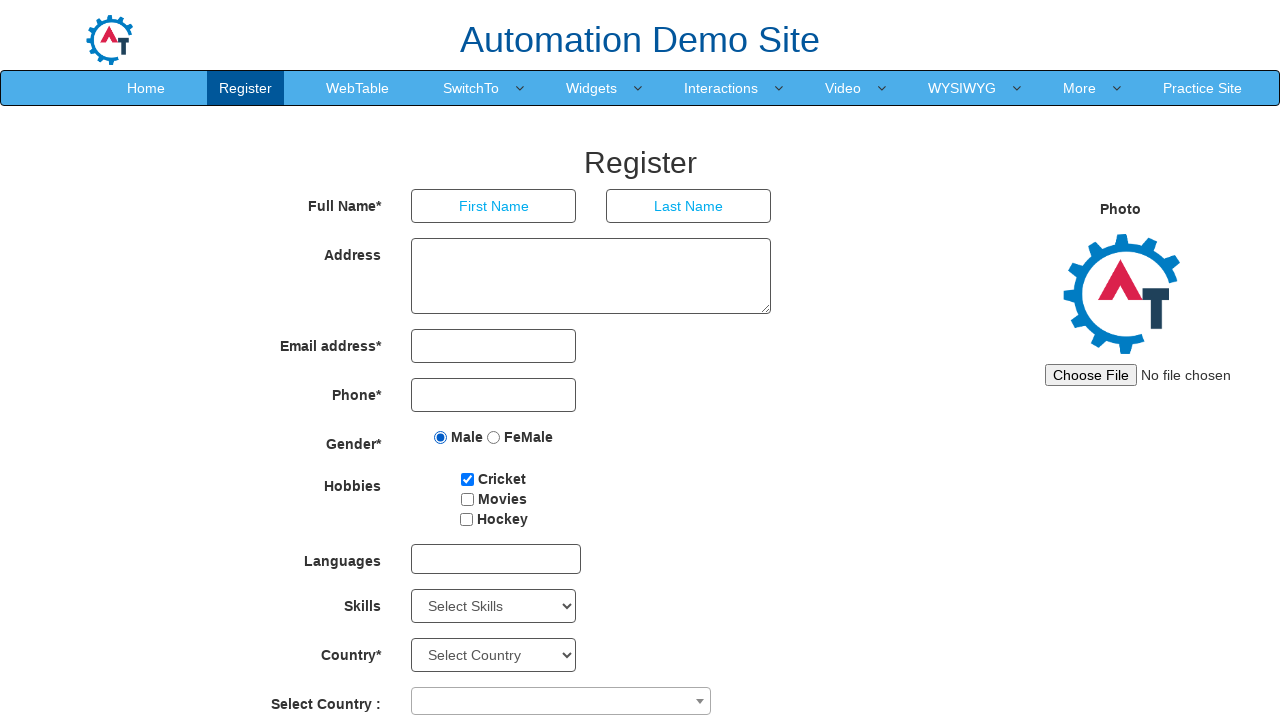

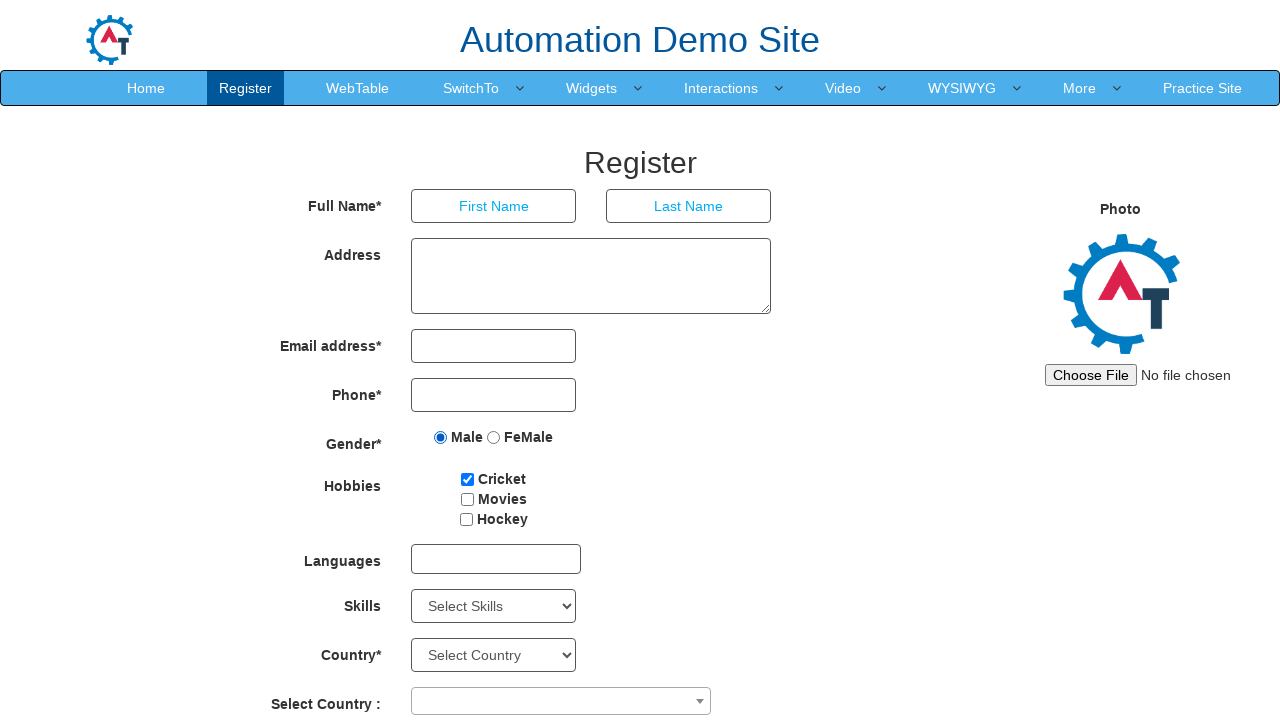